Tests explicit wait functionality by waiting for a price to change to $100, then clicking a book button, calculating a math formula based on a page value, filling in the answer, and submitting.

Starting URL: http://suninjuly.github.io/explicit_wait2.html

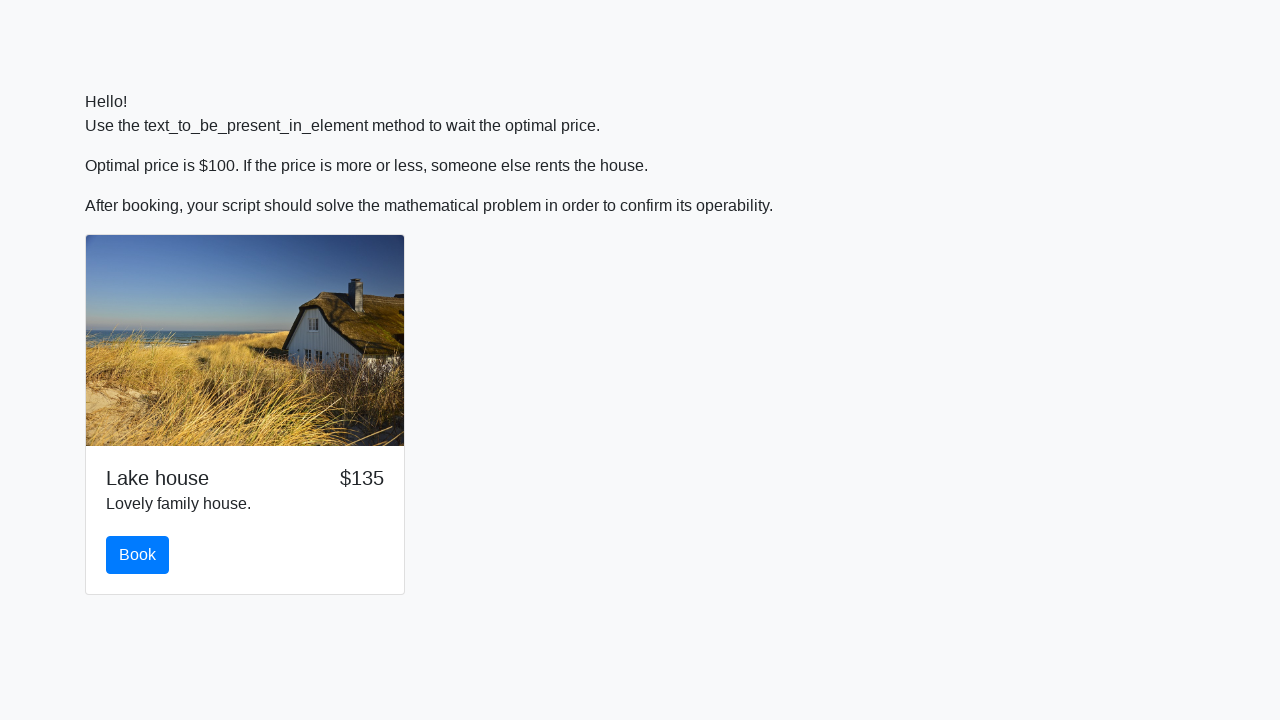

Waited for price to change to $100
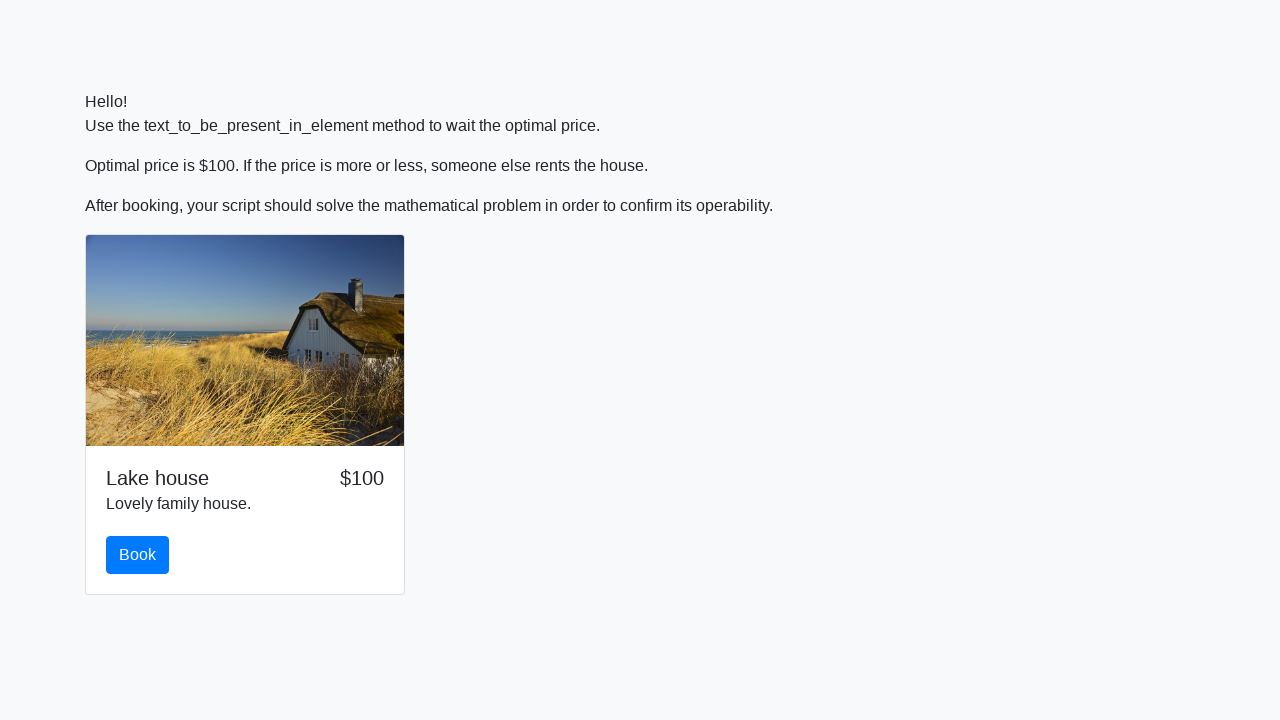

Clicked the book button at (138, 555) on #book
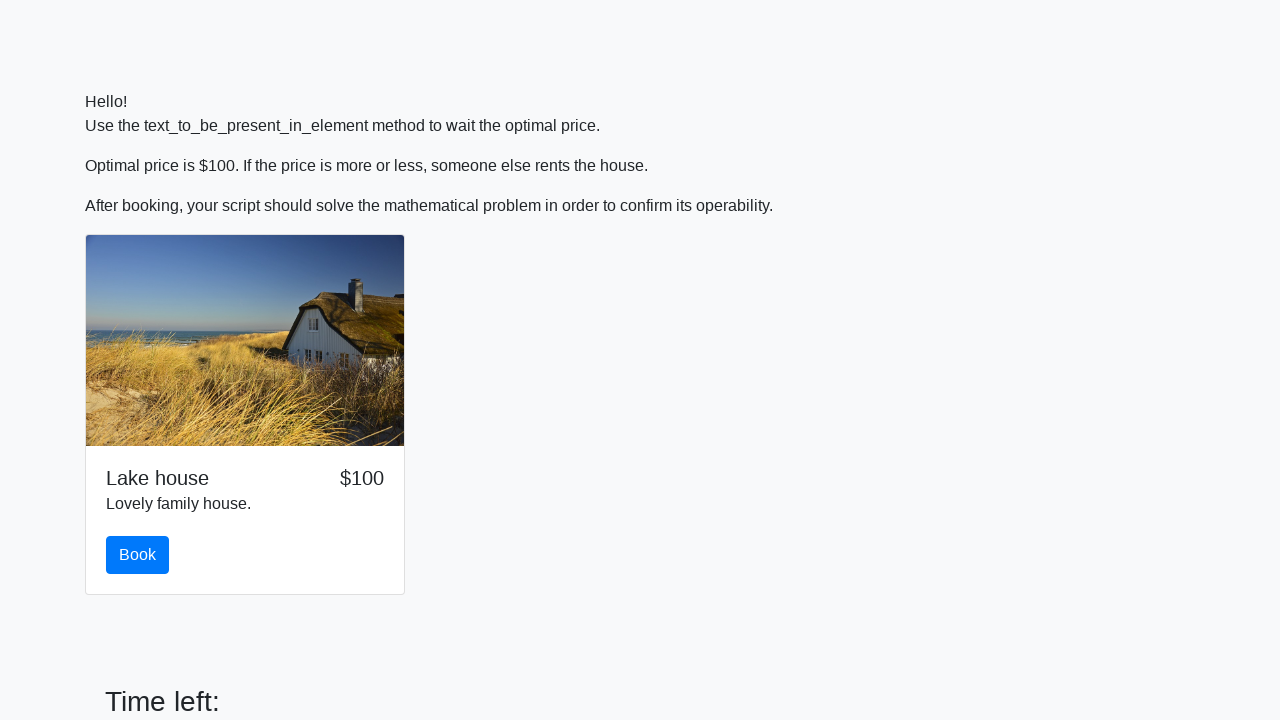

Scrolled down 100 pixels
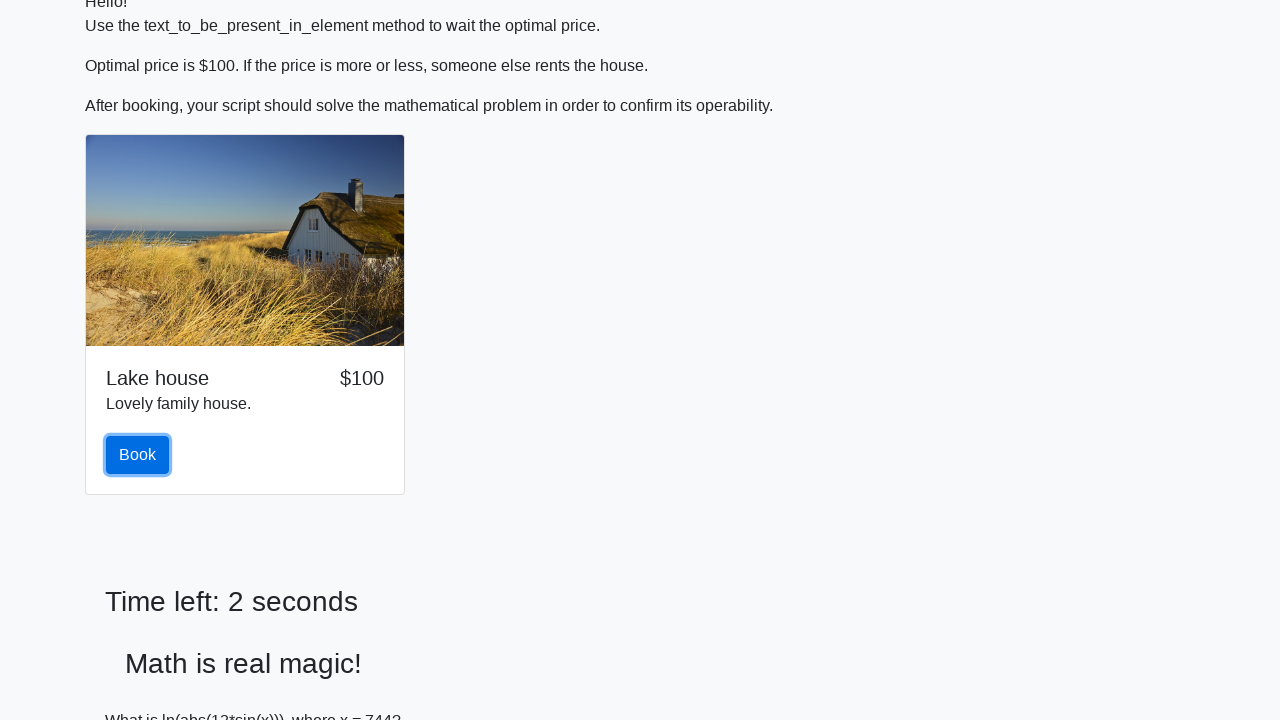

Retrieved input value from page: 744
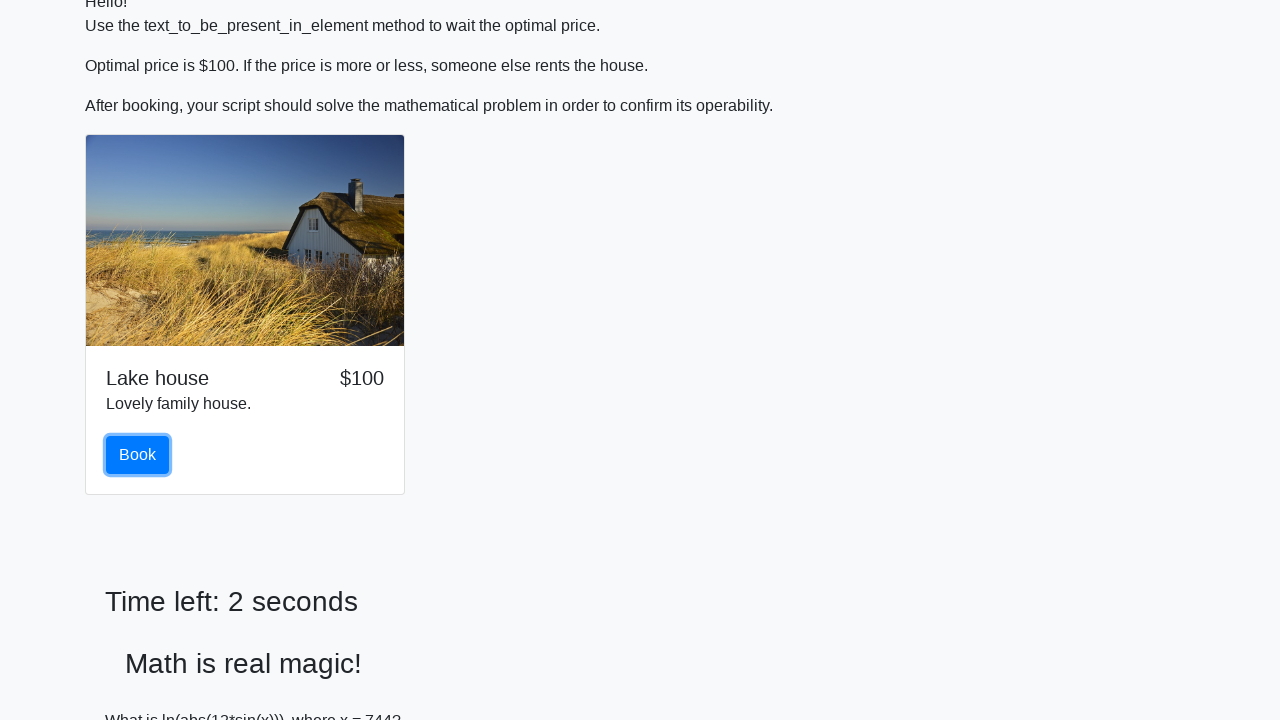

Calculated answer using math formula: 1.8481993962647696
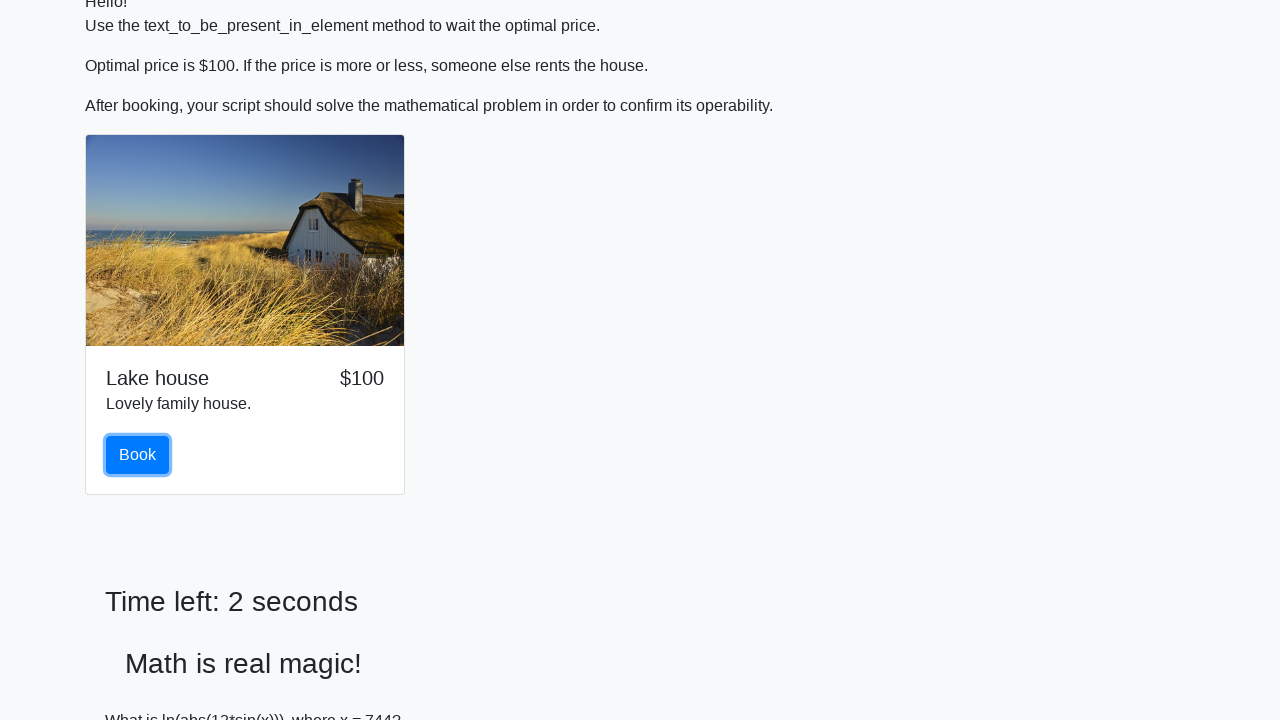

Filled answer field with calculated value on #answer
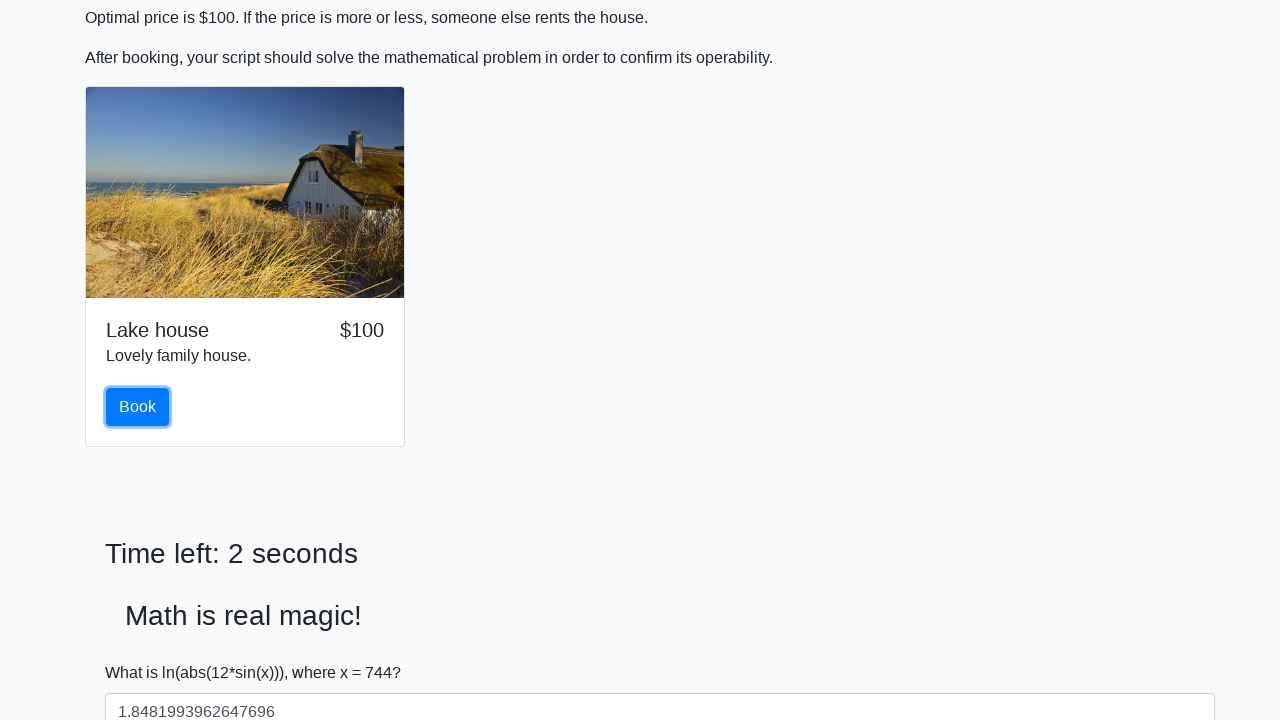

Clicked the solve button to submit at (143, 651) on #solve
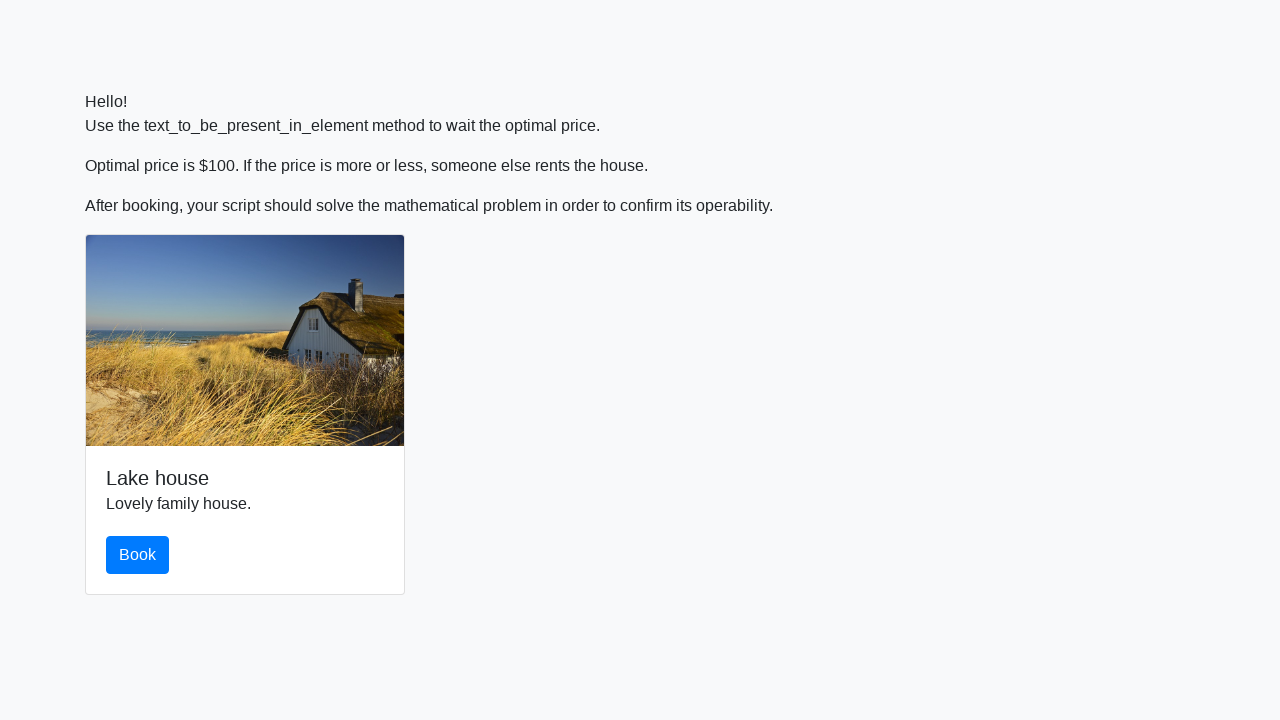

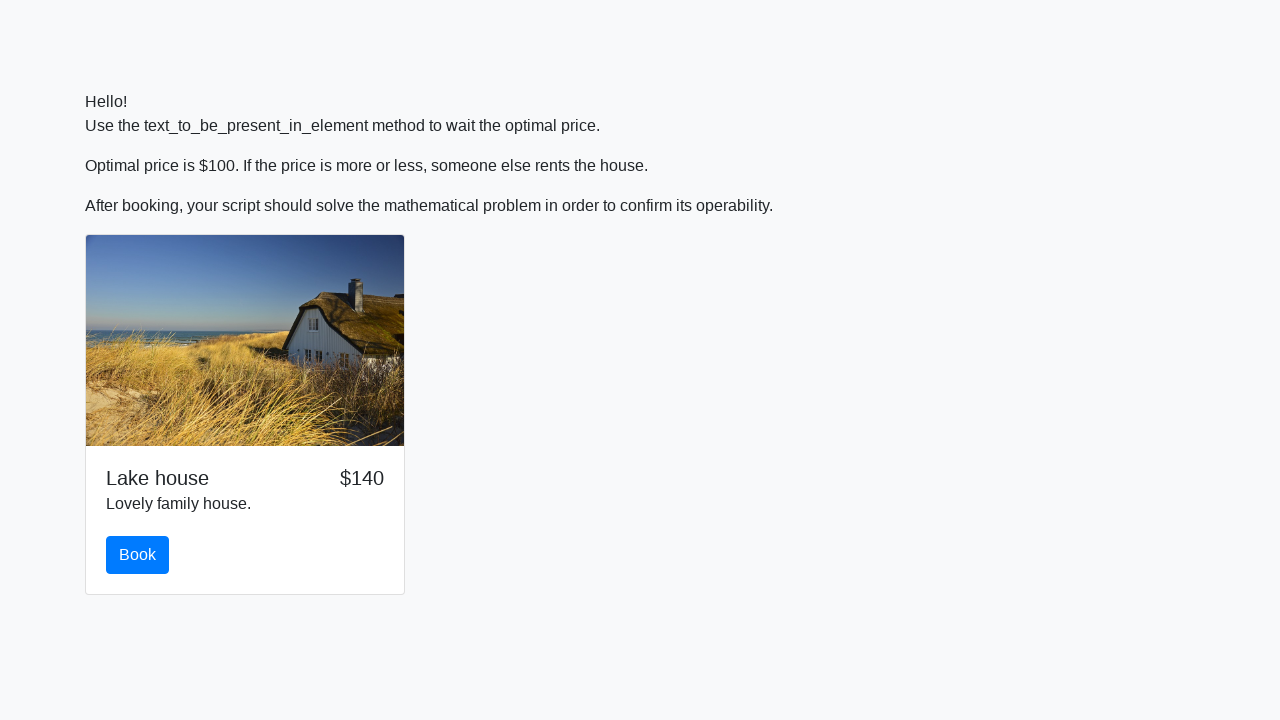